Tests clicking on selectable items in a jQuery UI demo by switching to an iframe and clicking the first selectable element

Starting URL: https://jqueryui.com/selectable/#default

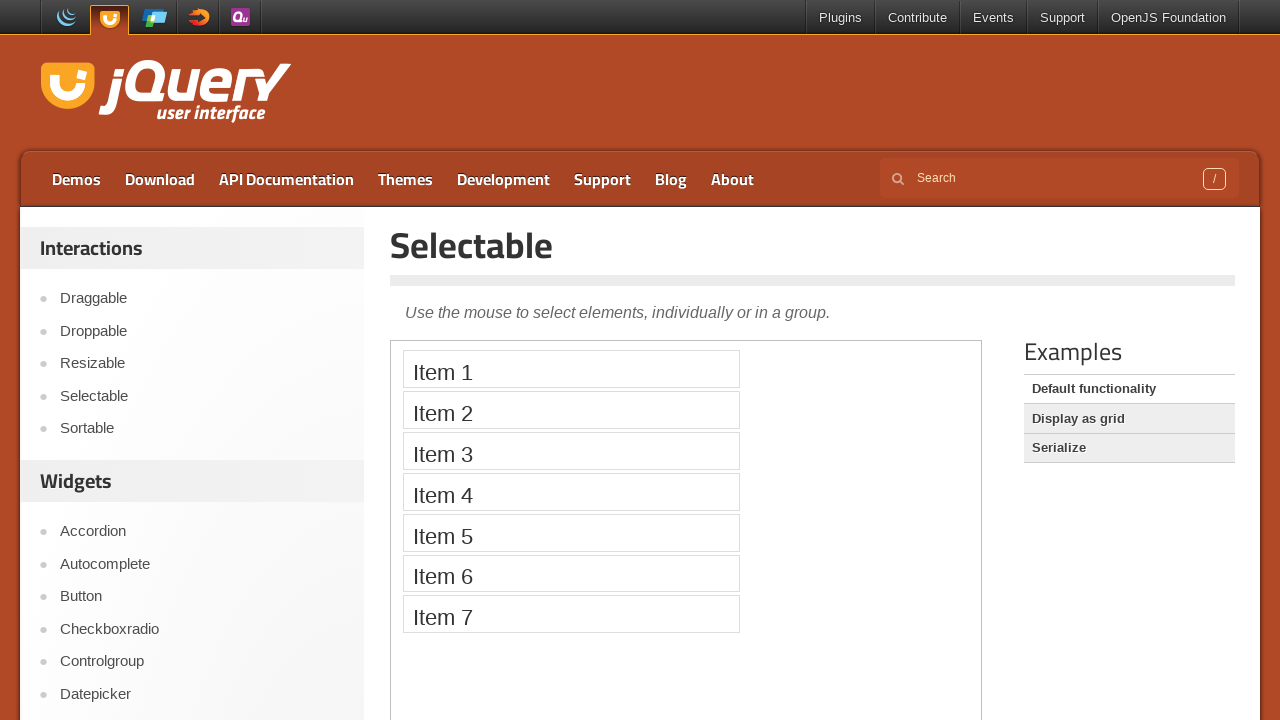

Clicked the first selectable item in the jQuery UI selectable demo iframe at (571, 369) on iframe >> nth=0 >> internal:control=enter-frame >> #selectable > li >> nth=0
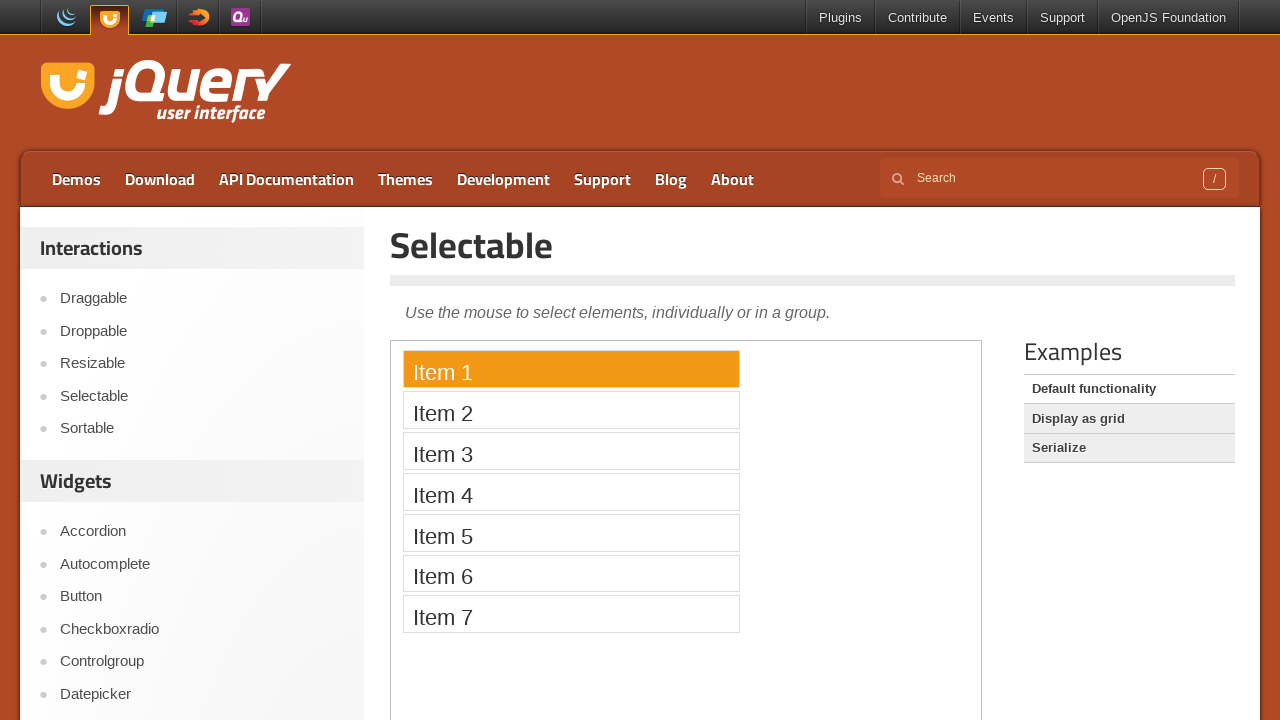

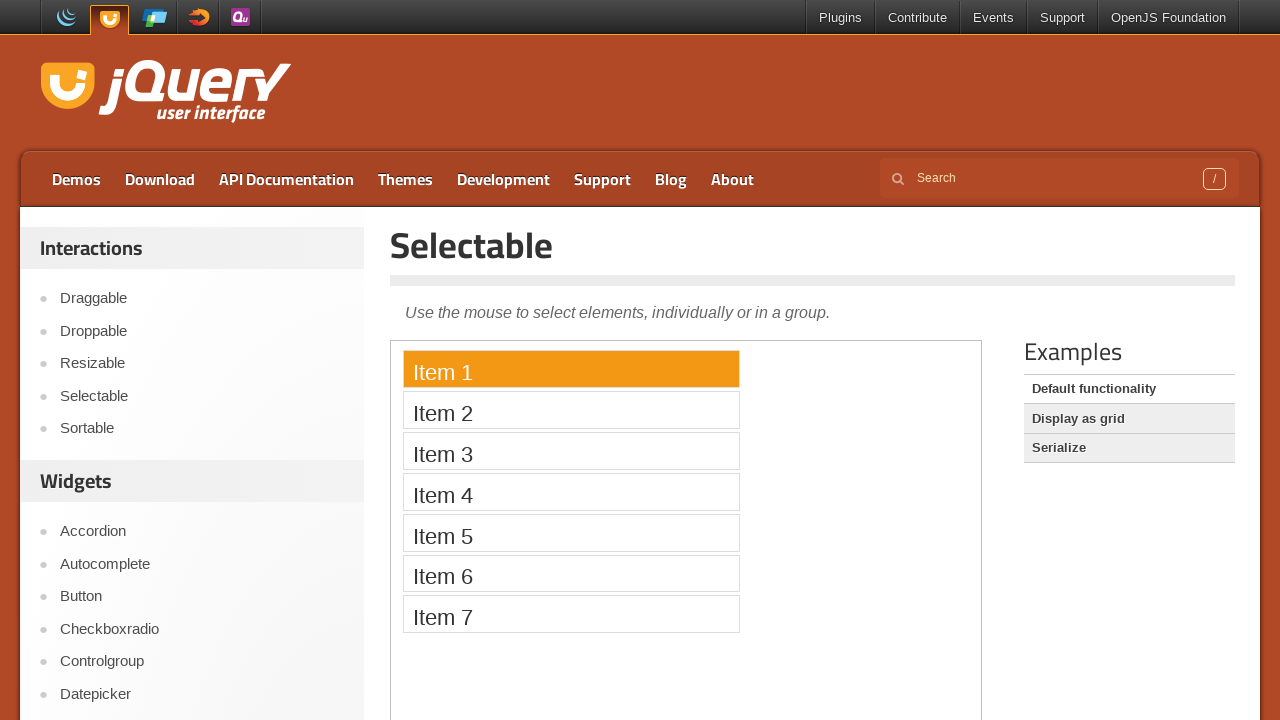